Navigates to FreeCRM classic page and clicks on the "Forgot Password?" link when it becomes clickable

Starting URL: https://classic.freecrm.com/index.html

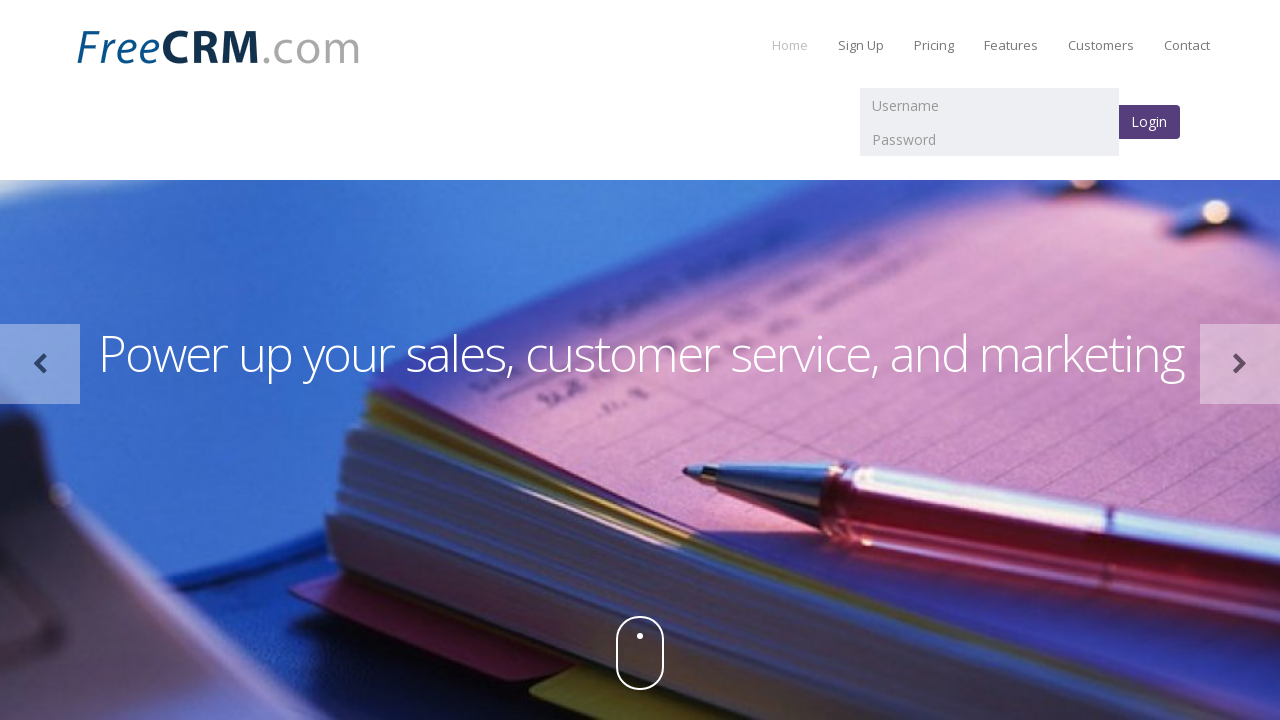

Navigated to FreeCRM classic login page
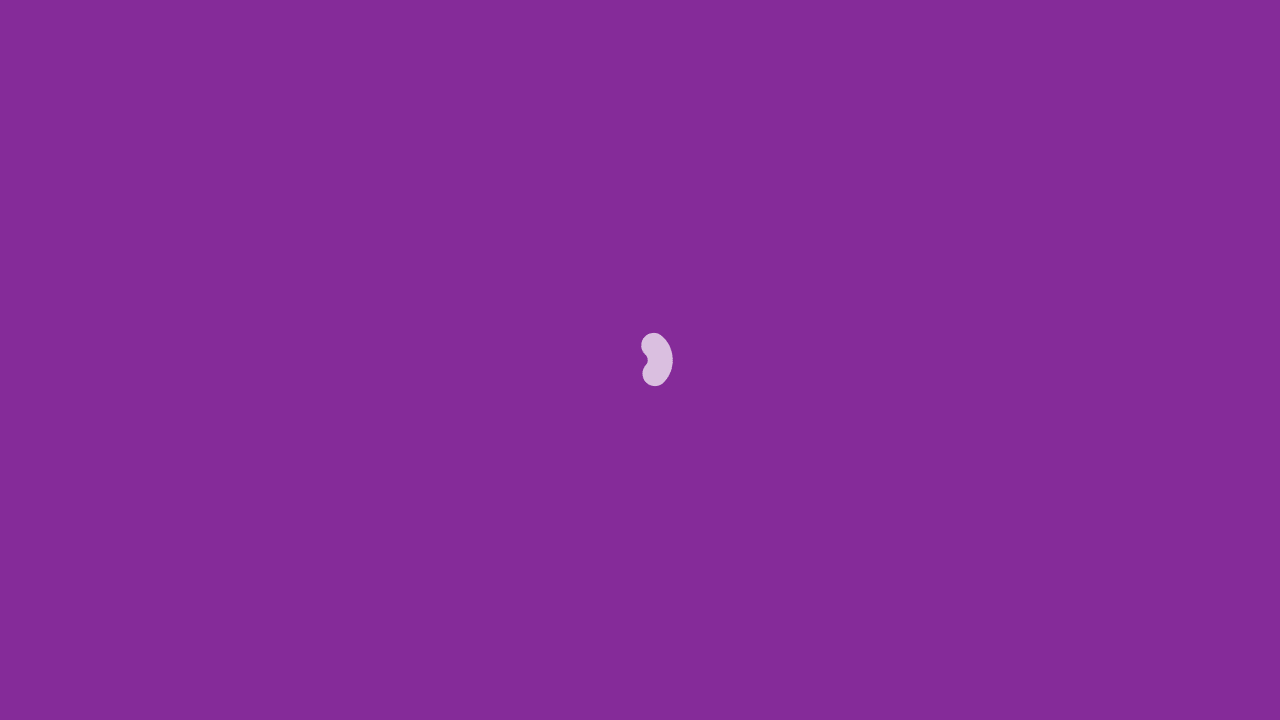

Waited for 'Forgot Password?' link to become available
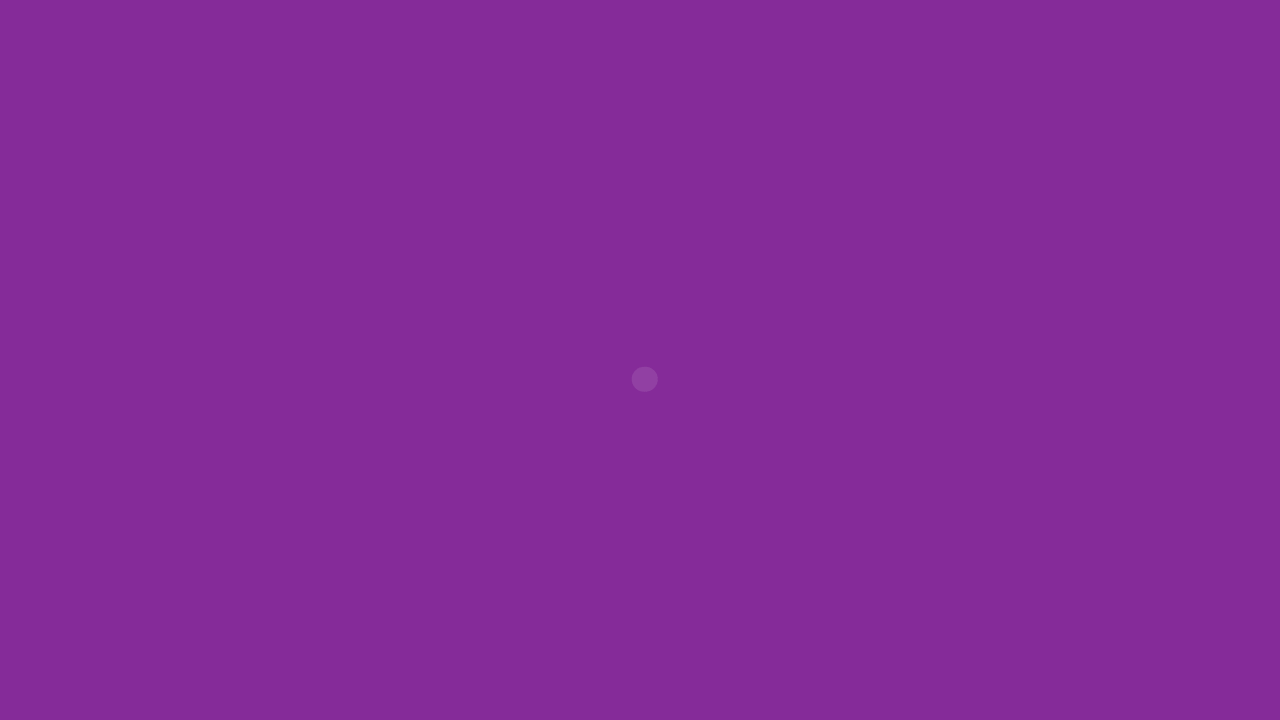

Clicked on 'Forgot Password?' link at (124, 711) on a:has-text('Forgot Password?')
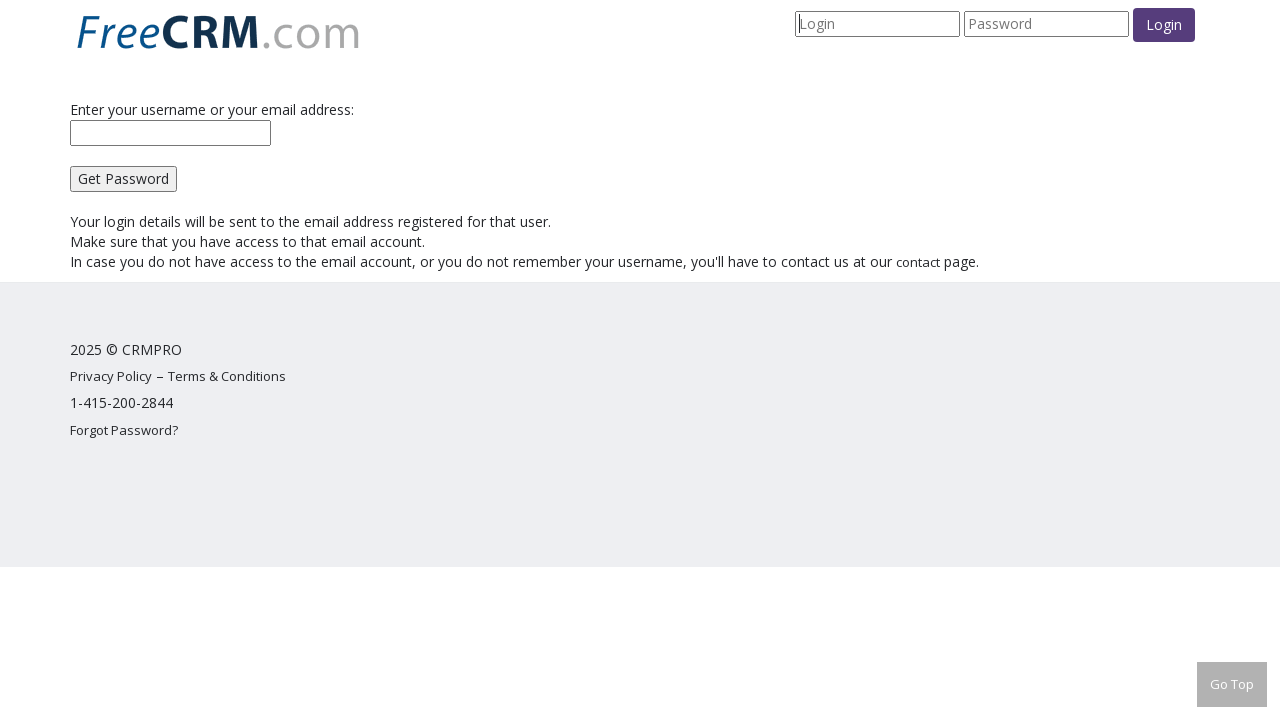

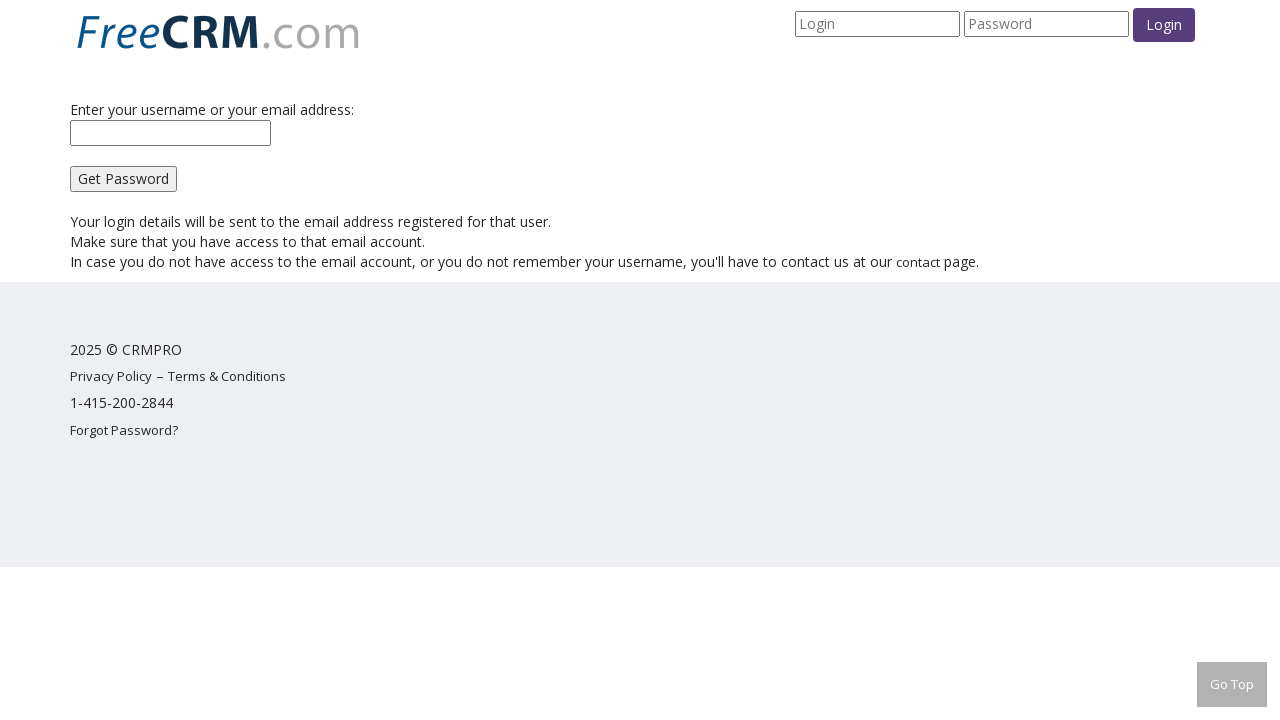